Tests navigation by clicking a partial link and verifying the page loads correctly

Starting URL: https://the-internet.herokuapp.com/

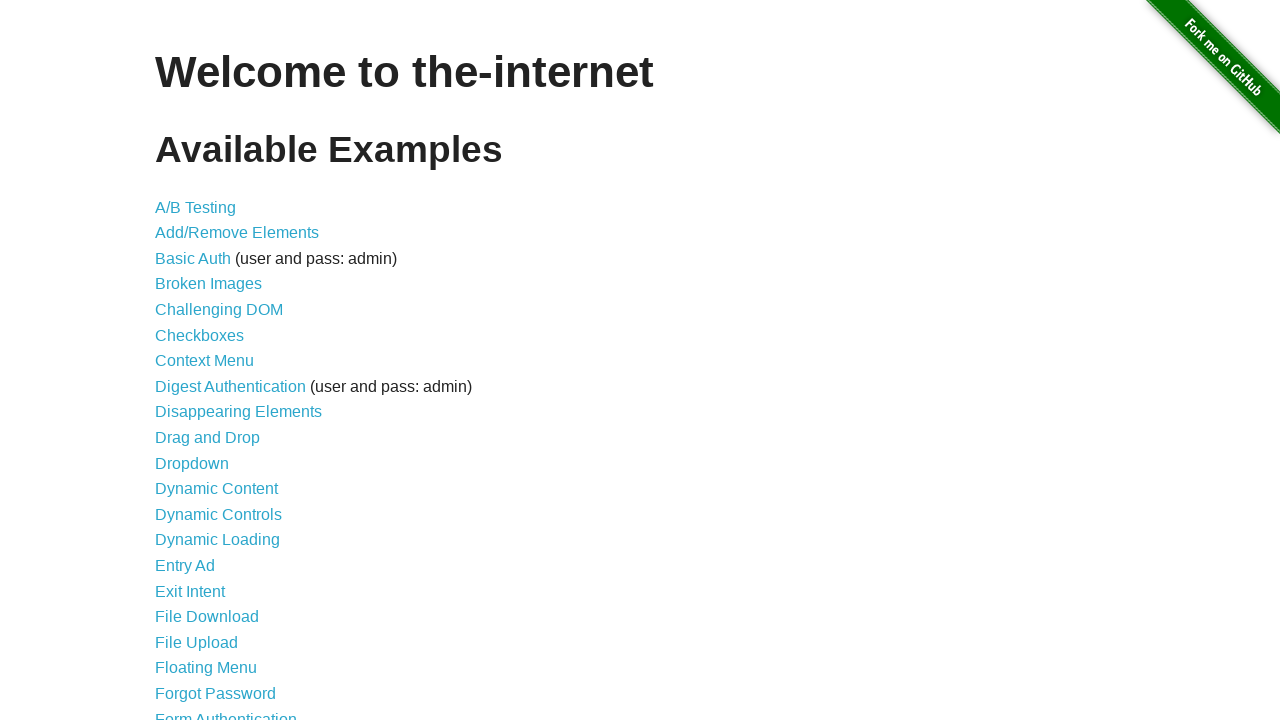

Clicked on horizontal slider link using partial text match at (214, 361) on a:has-text('Horiz')
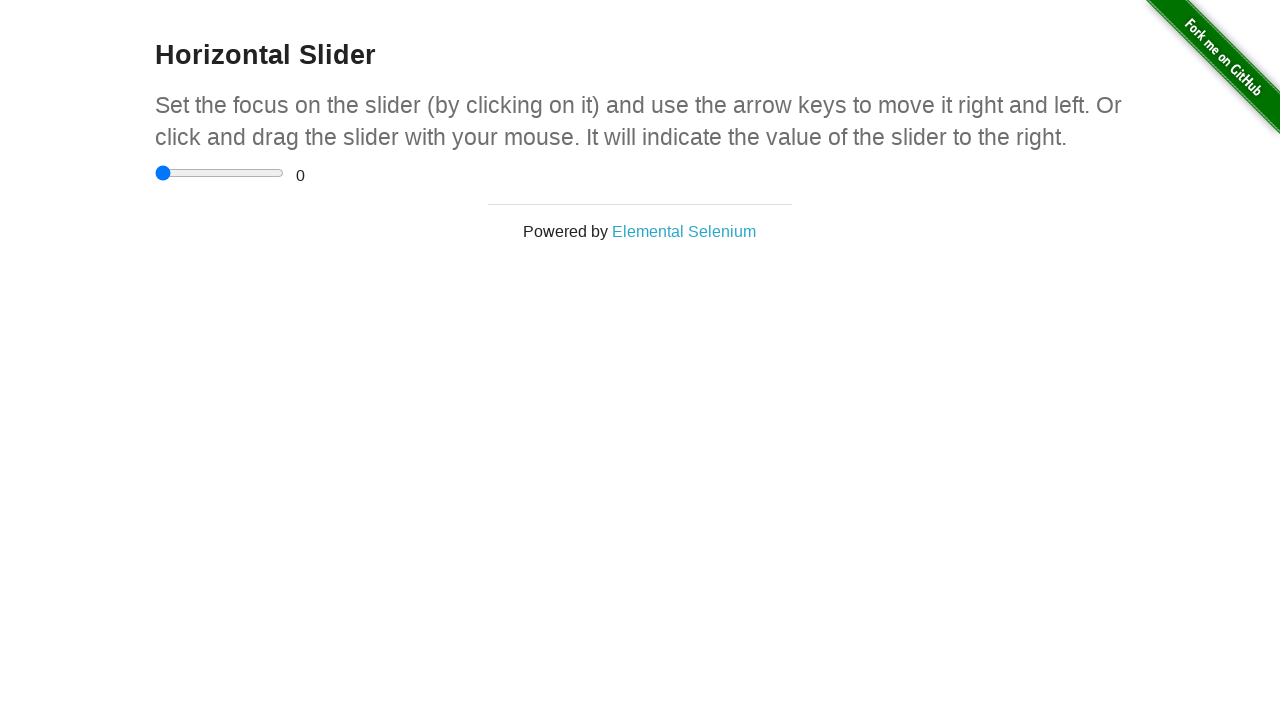

Subheader element loaded and became visible
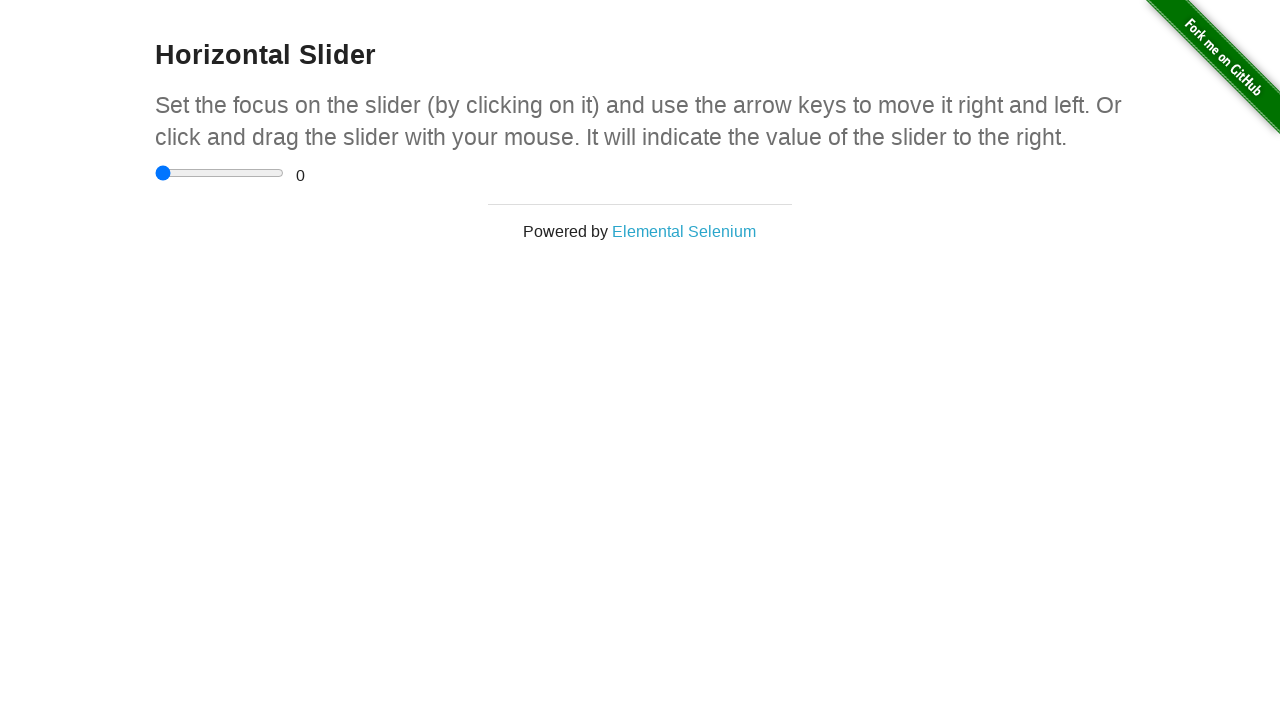

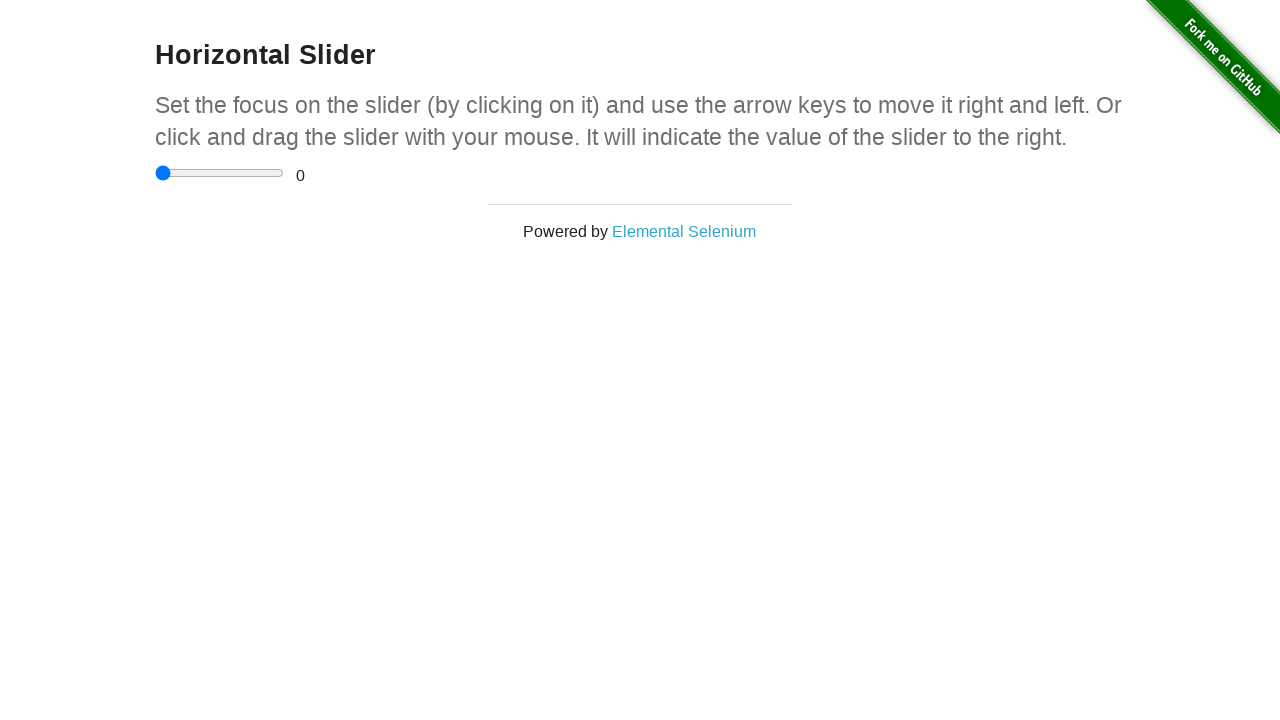